Tests child window handling by clicking a link that opens a new page, extracting text from the new page, and using it in the original page

Starting URL: https://rahulshettyacademy.com/loginpagePractise/

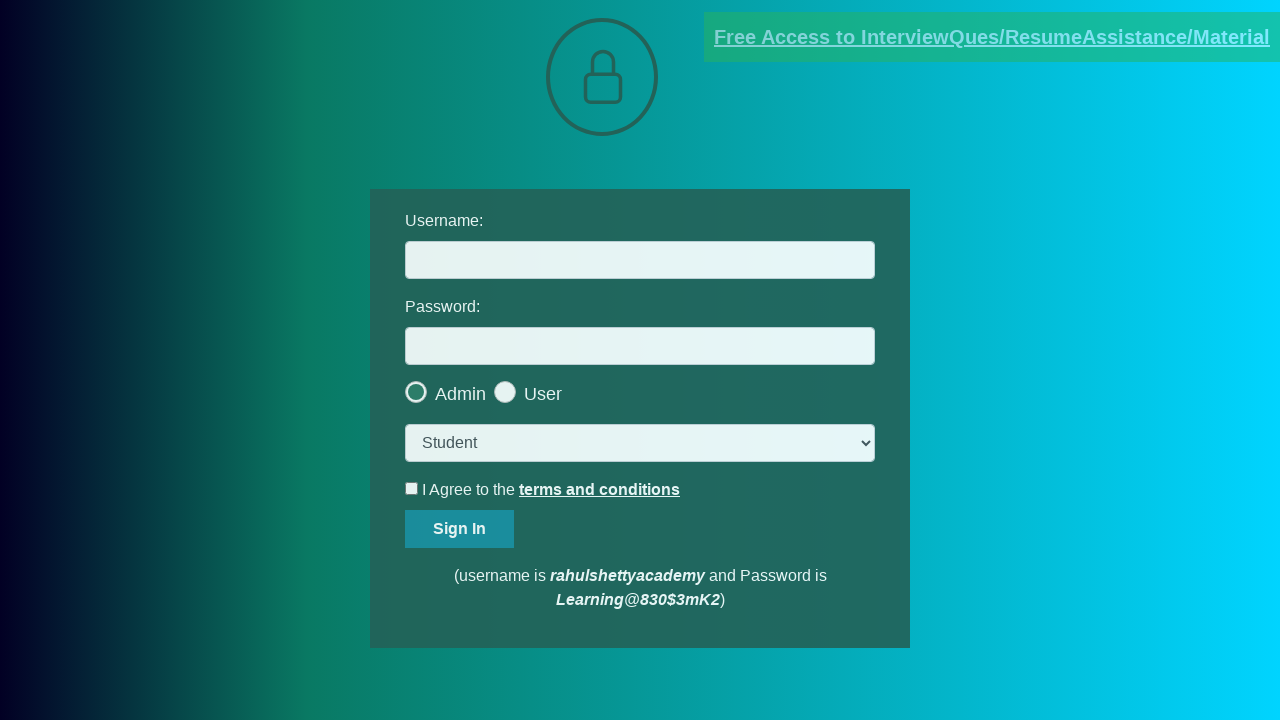

Clicked document link and captured new page opening at (992, 37) on [href*='documents-request']
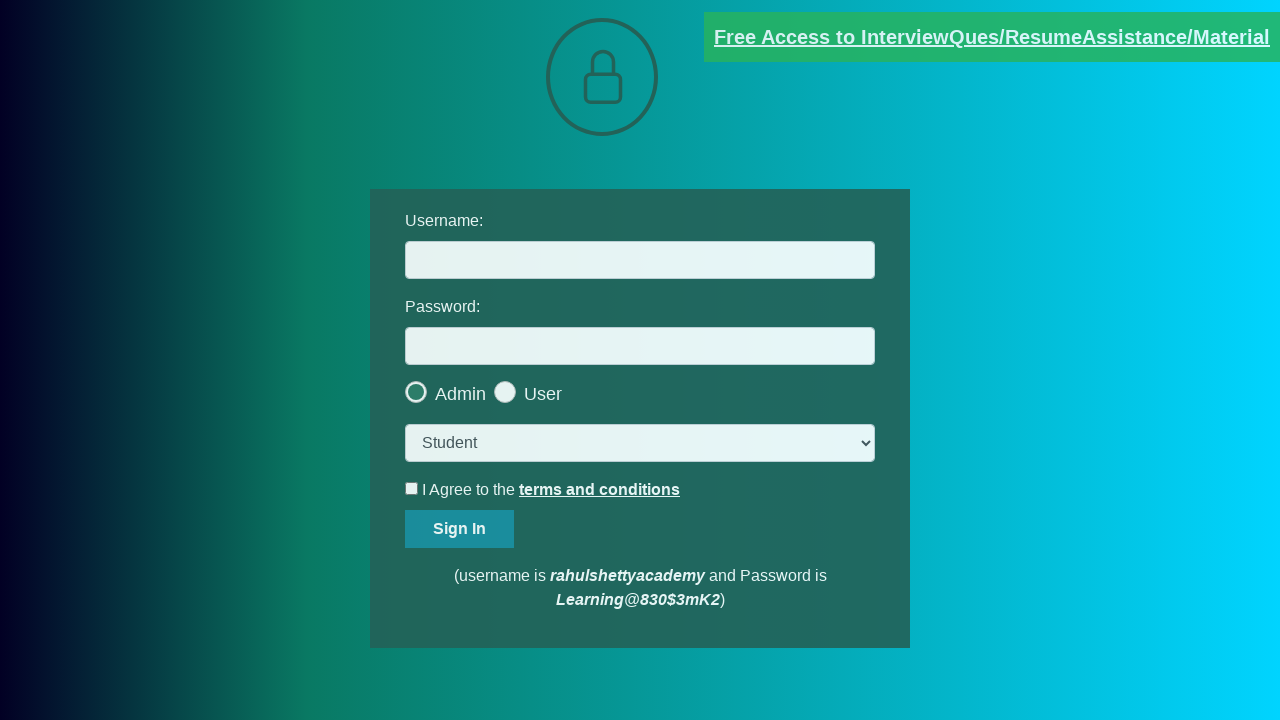

New page fully loaded
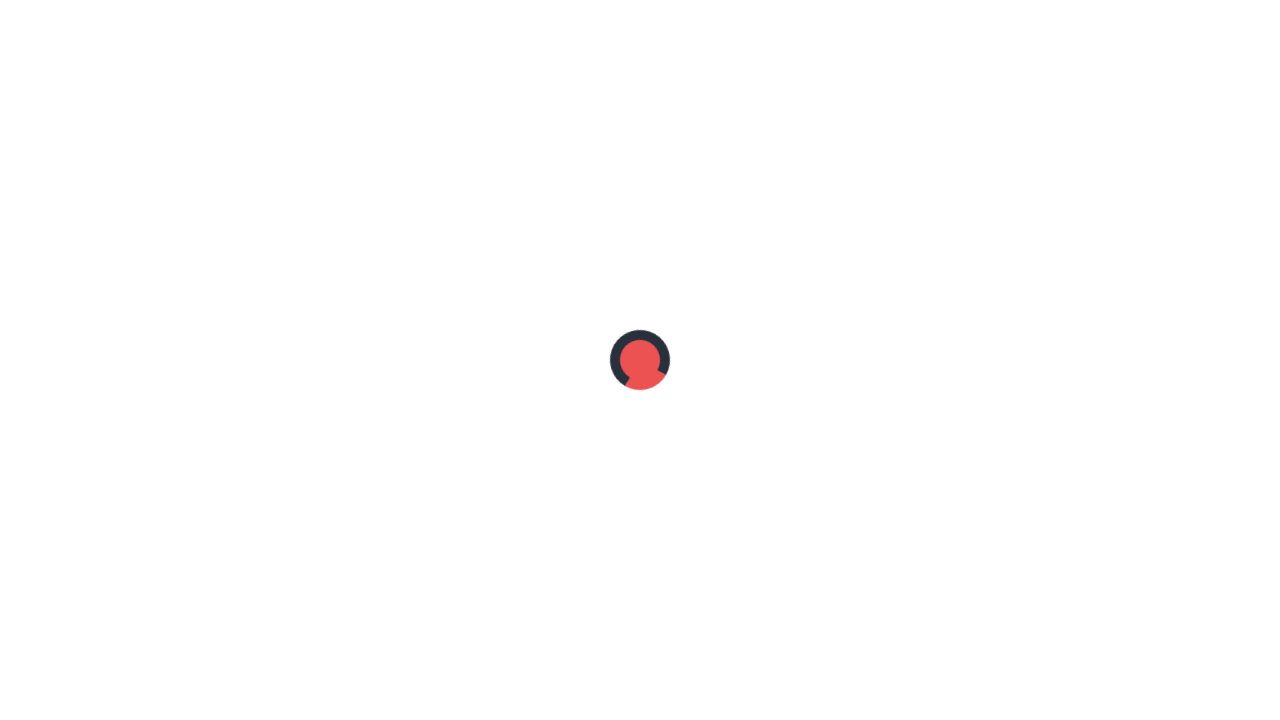

Extracted text from red element on new page
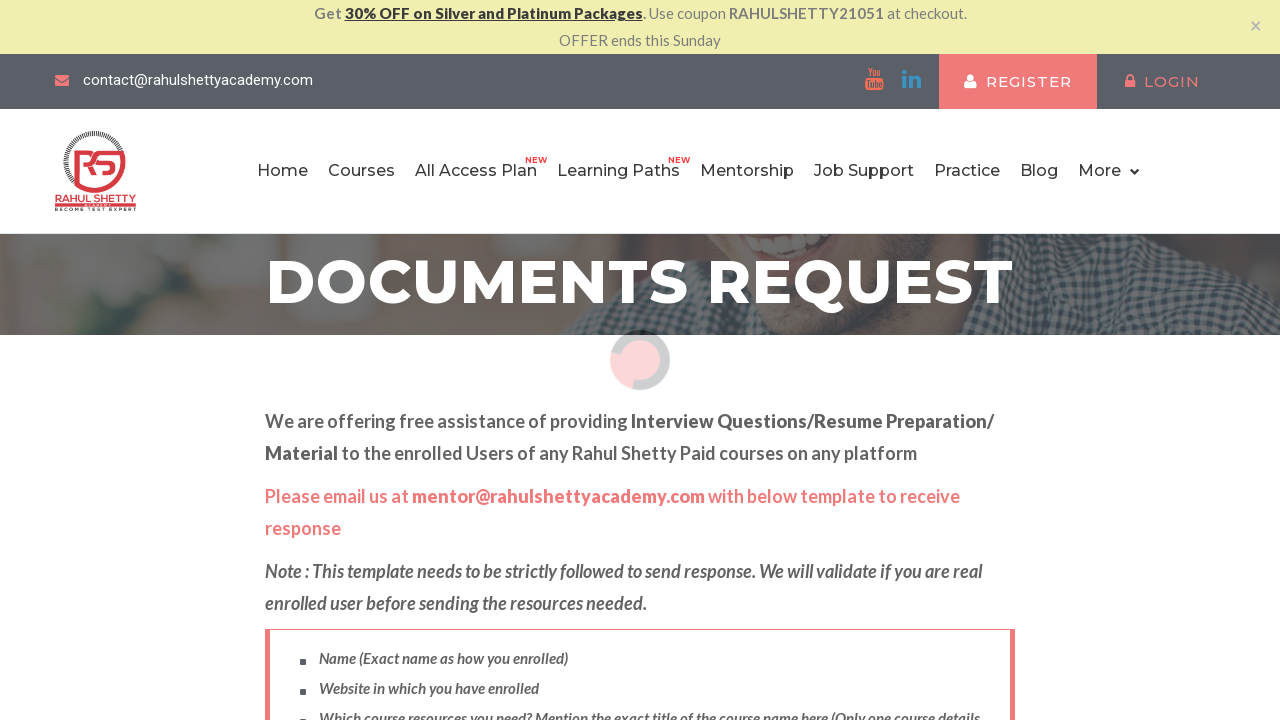

Parsed domain from text: rahulshettyacademy.com on #username
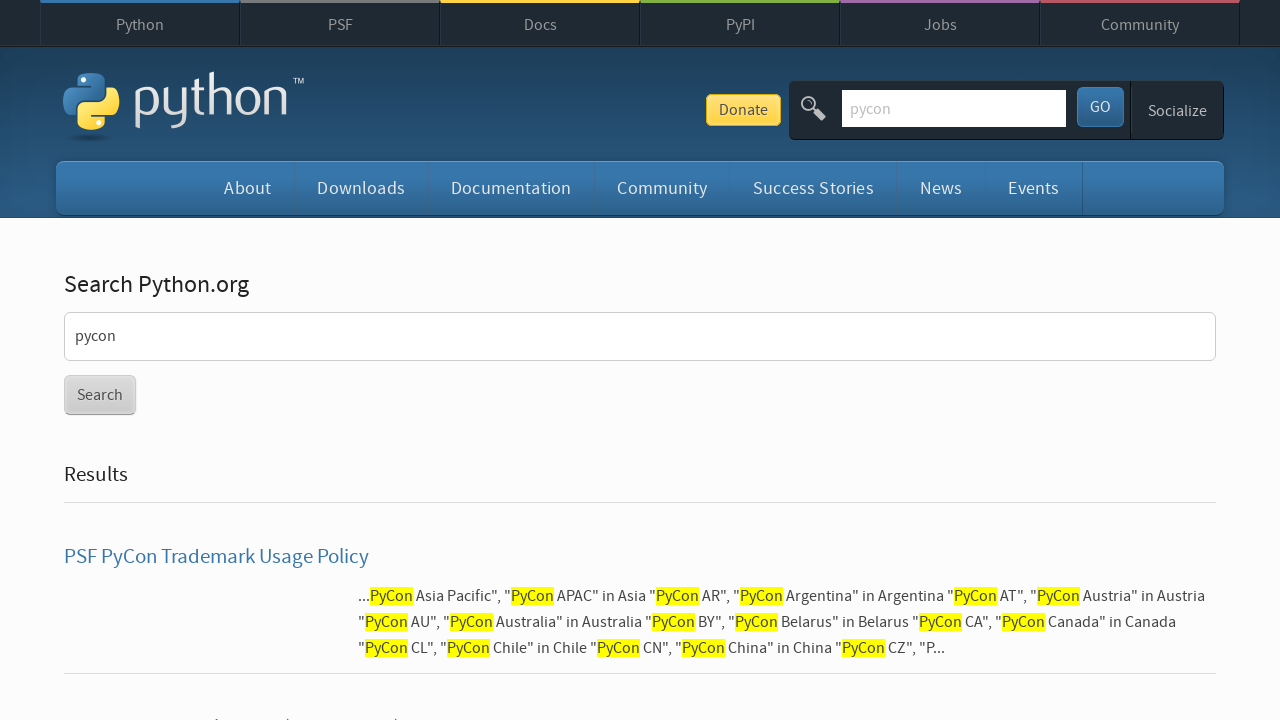

Filled username field with extracted domain: rahulshettyacademy.com
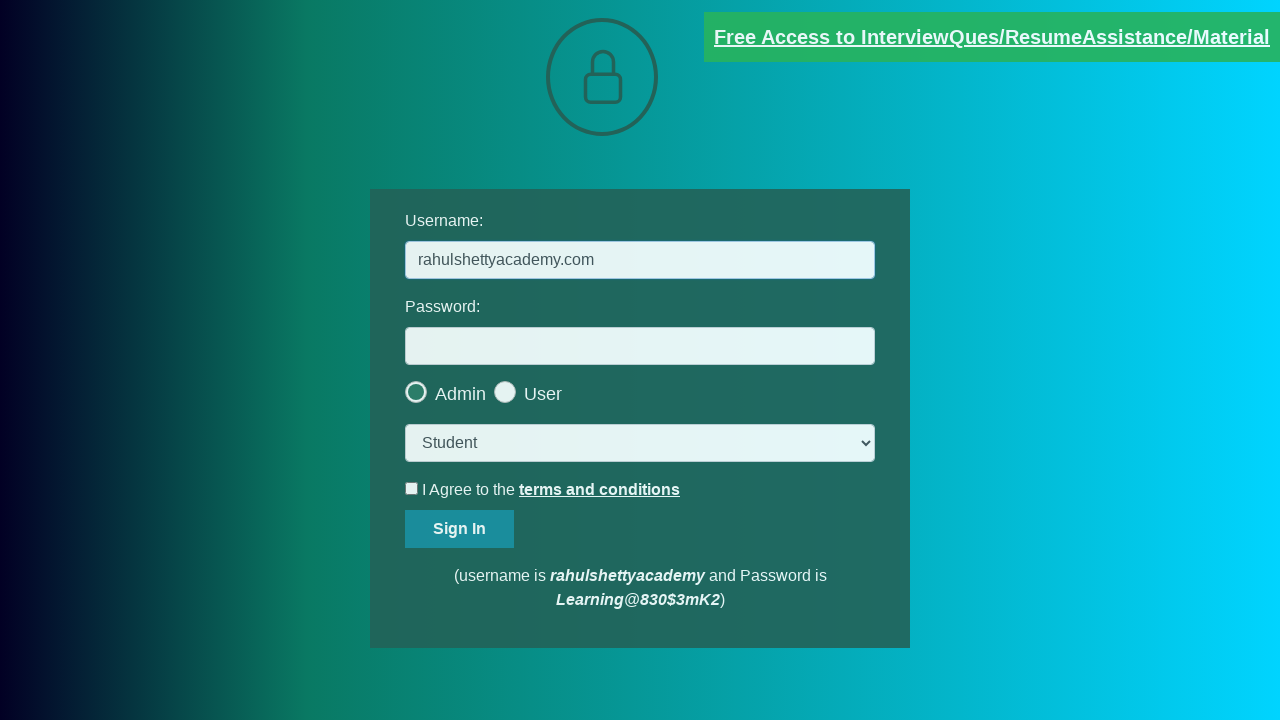

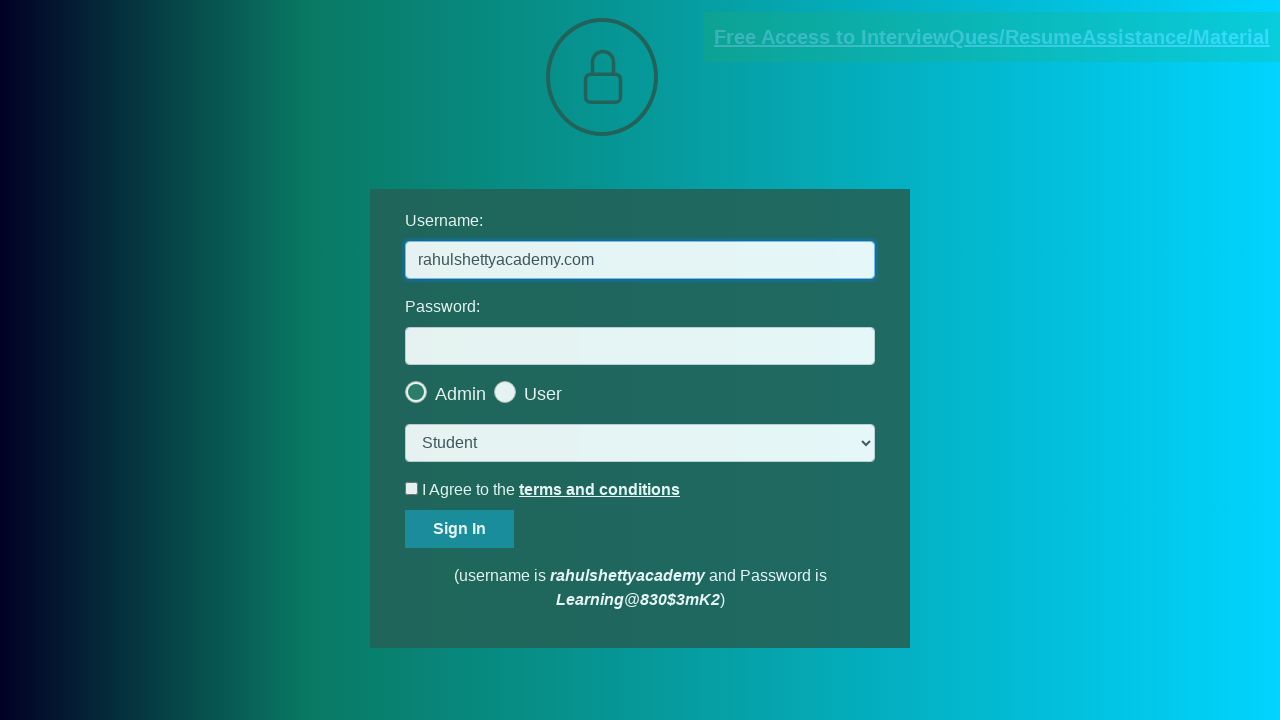